Navigates to a GitHub user profile page and waits for the page content to load

Starting URL: https://github.com/devanshsingh15

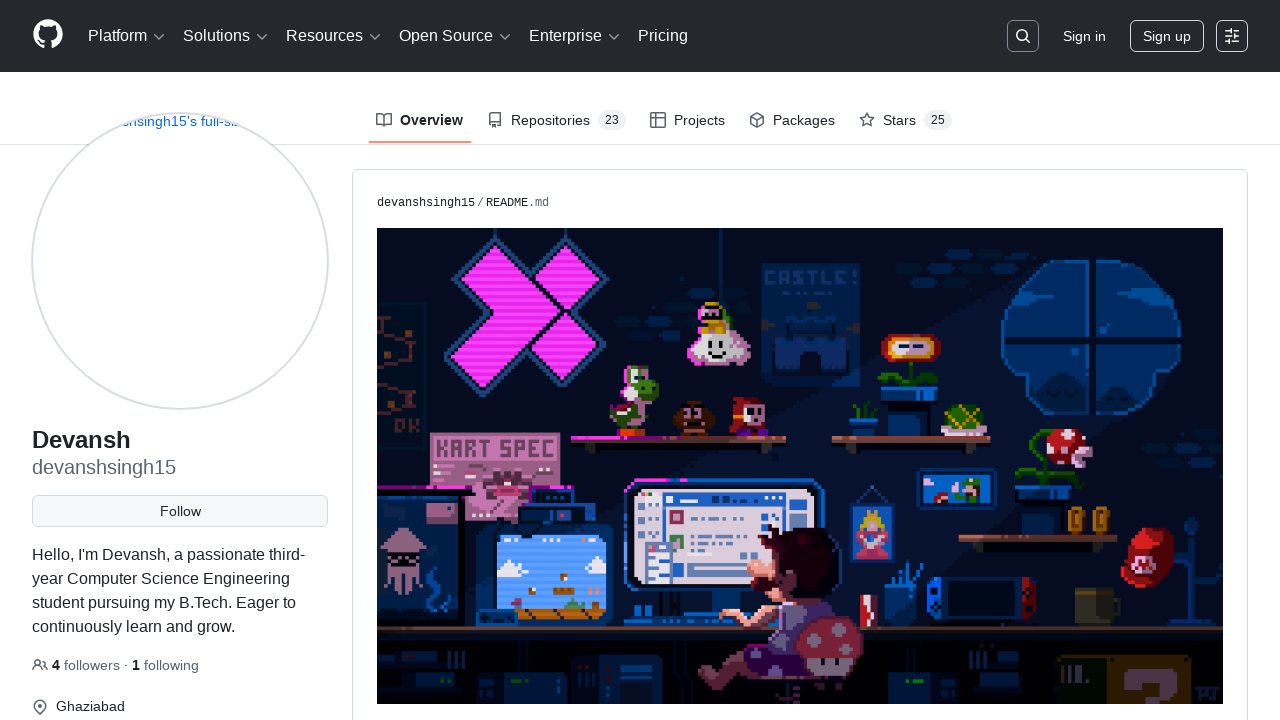

Waited for GitHub profile page content to load
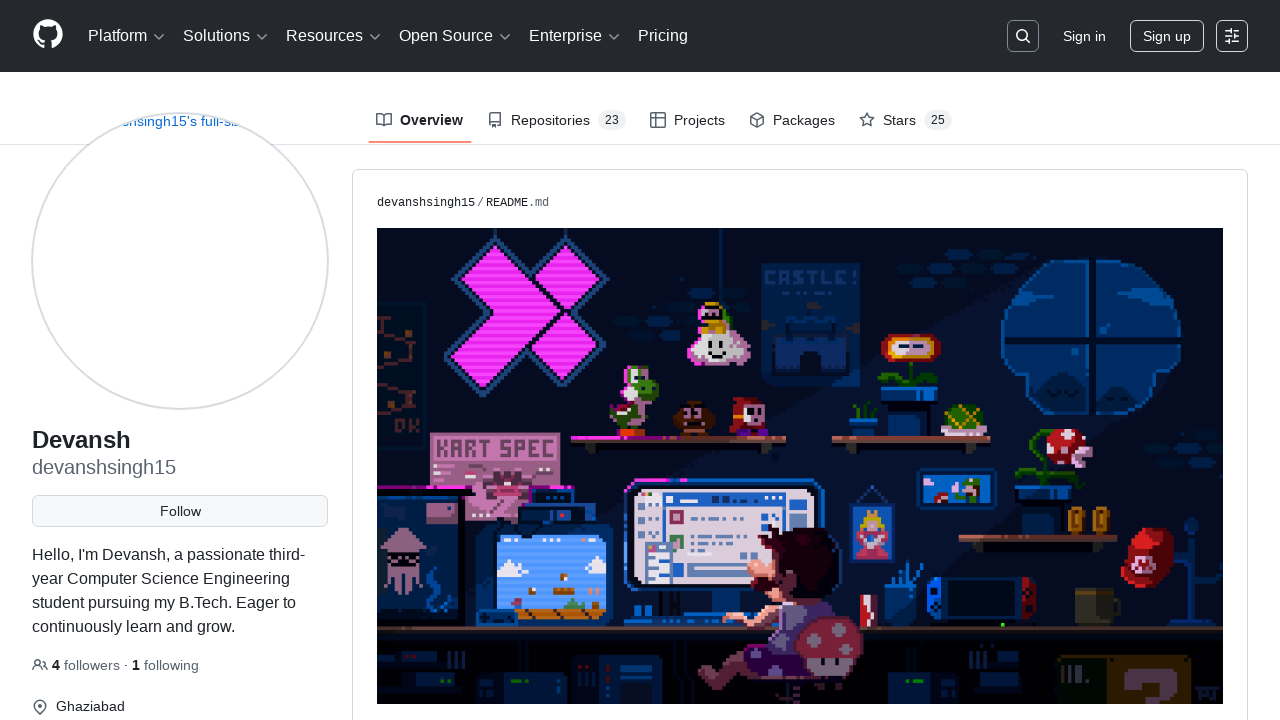

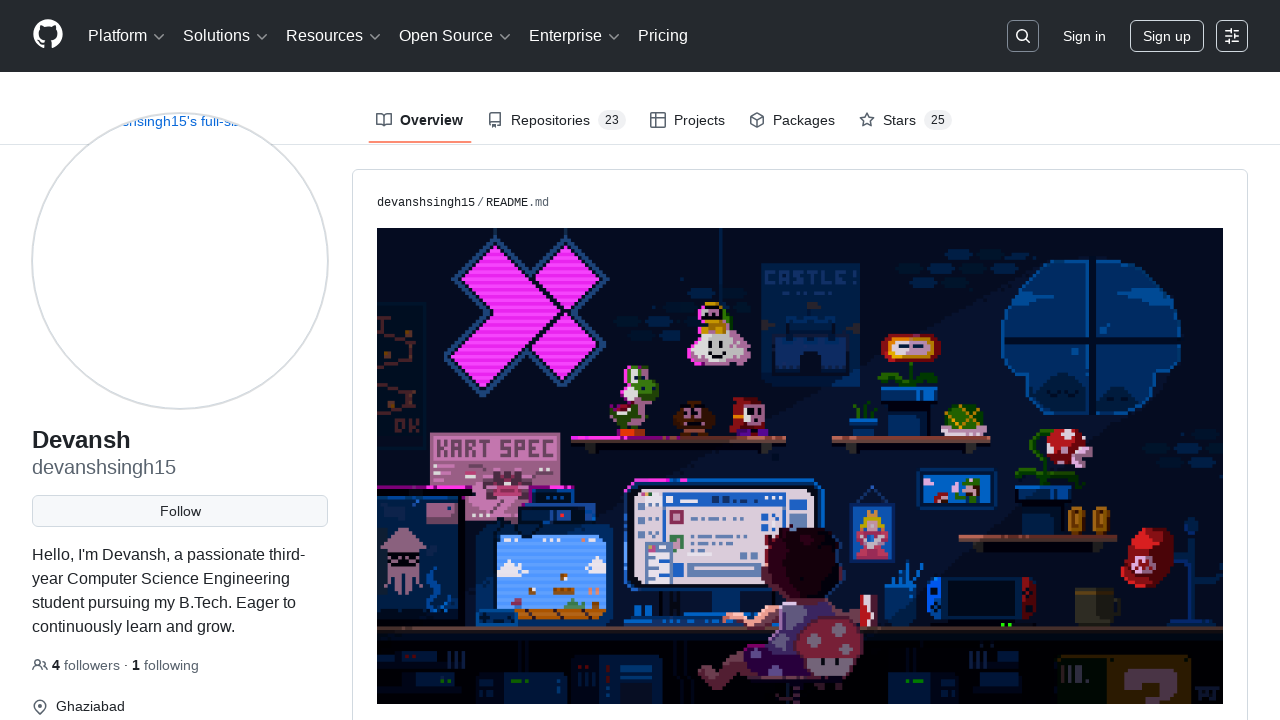